Tests various CSS selector methods on an e-commerce registration form by locating elements, filling form fields, and interacting with checkboxes and buttons

Starting URL: https://ecommerce-playground.lambdatest.io/index.php?route=account/register

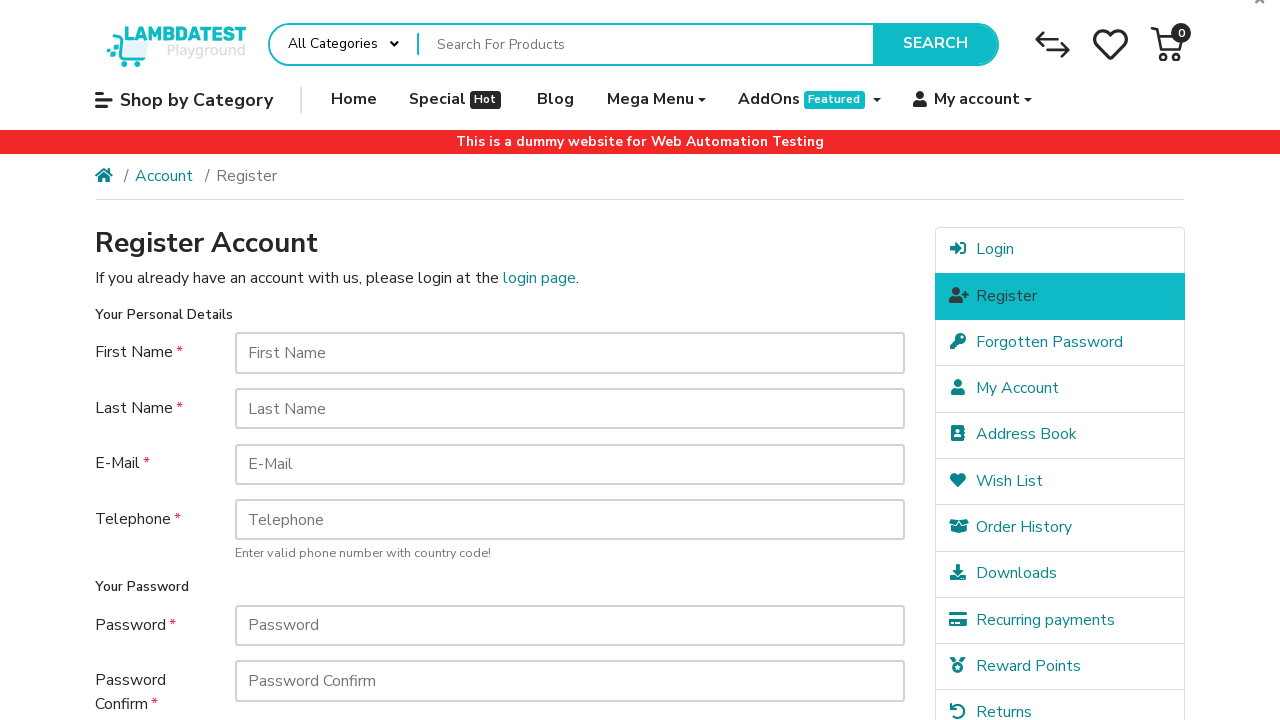

Retrieved H1 element text content
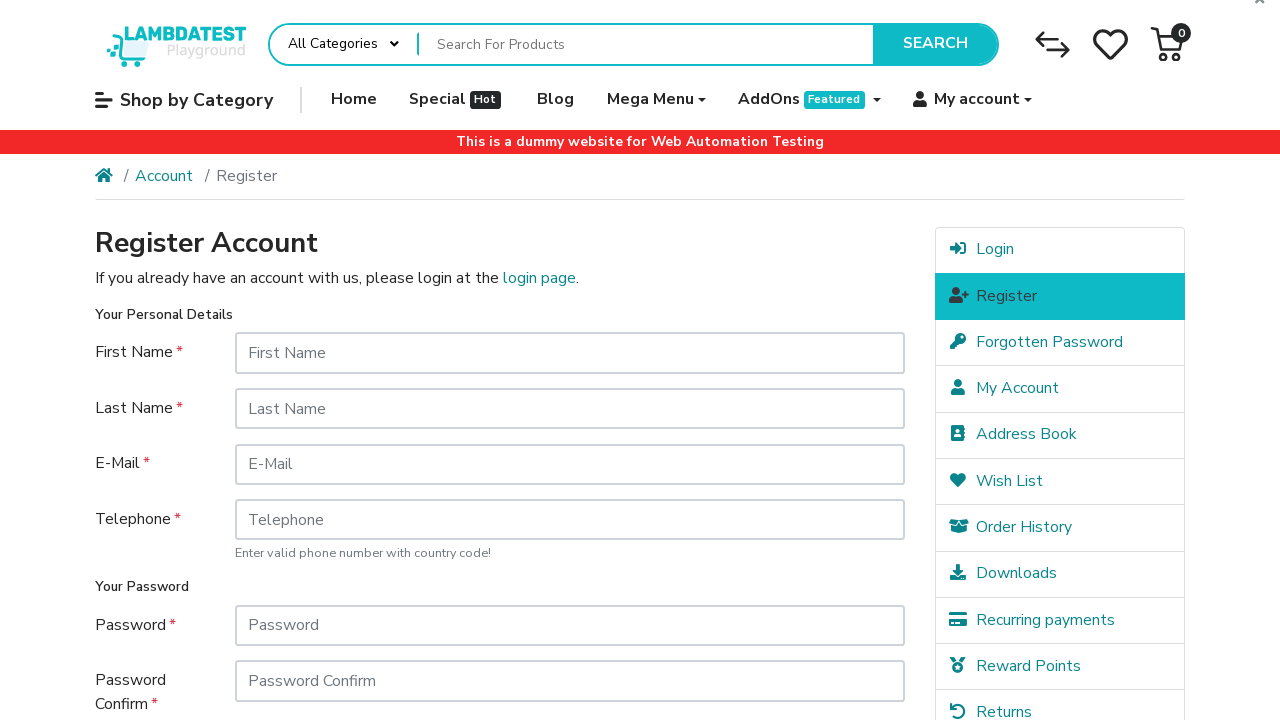

Located all label elements on the page
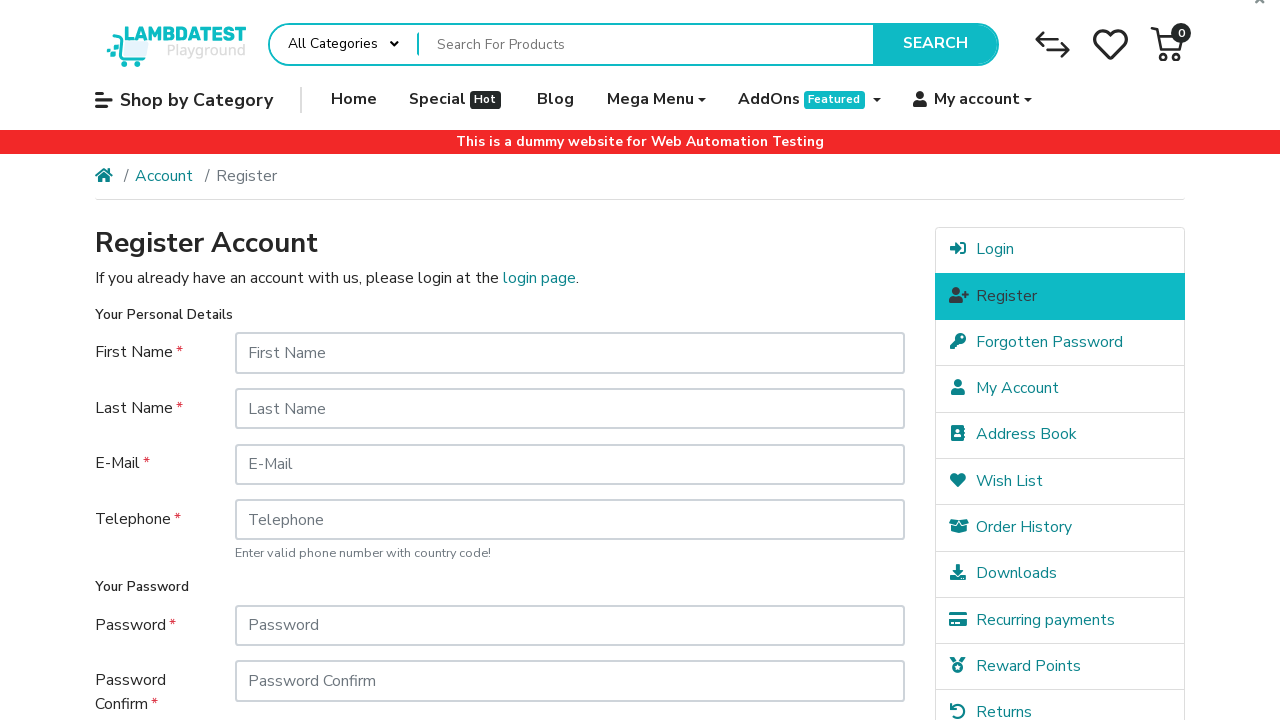

Found Password label among all labels
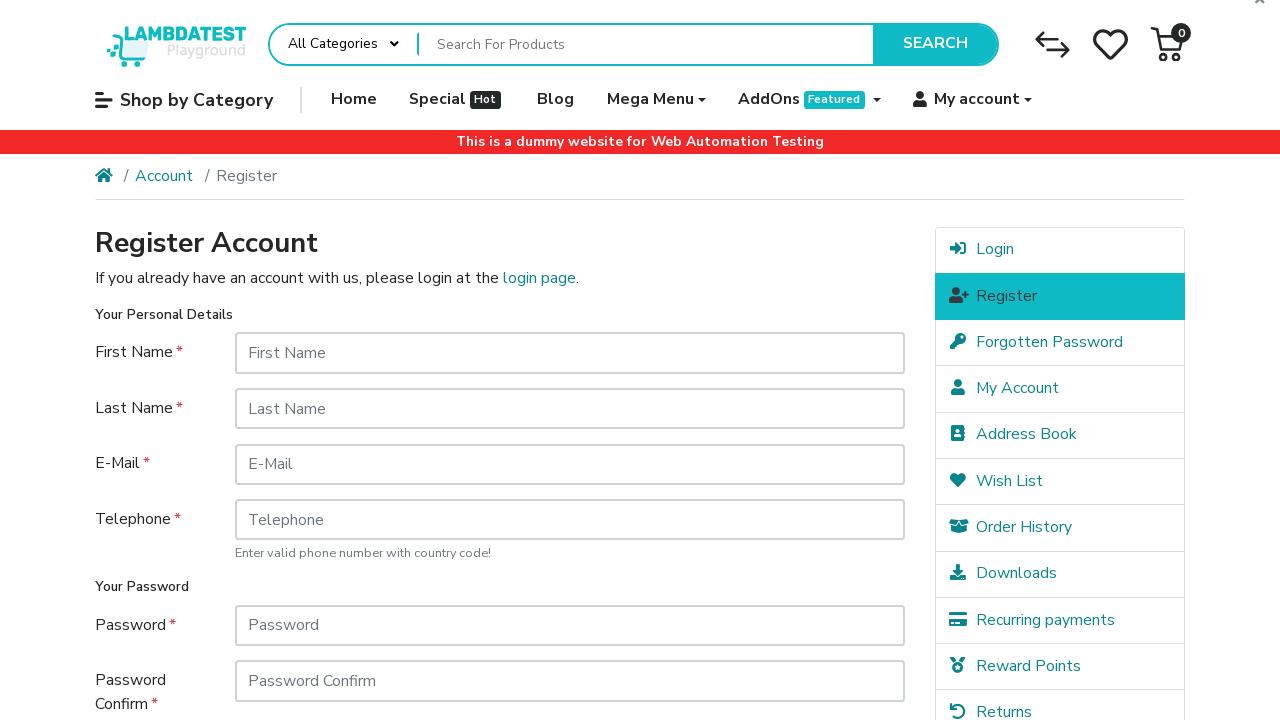

Filled First Name field with 'Shyam' using ID selector on #input-firstname
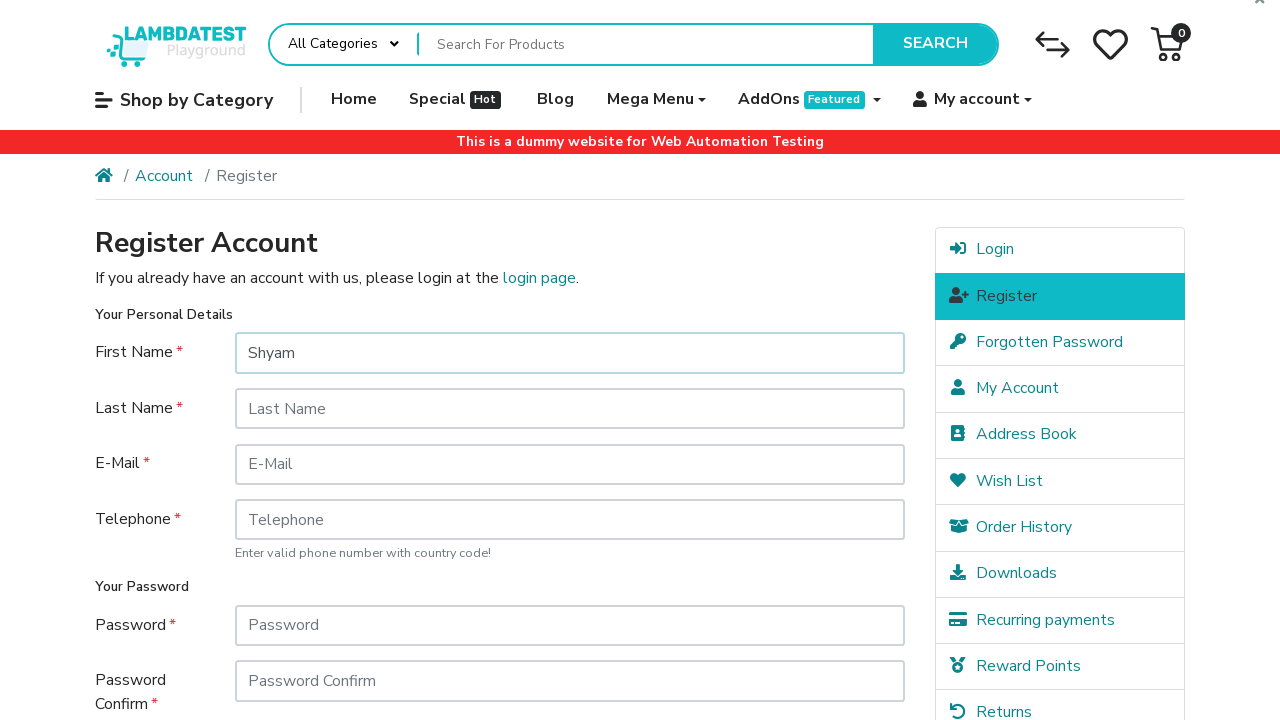

Located all form-control elements on the page
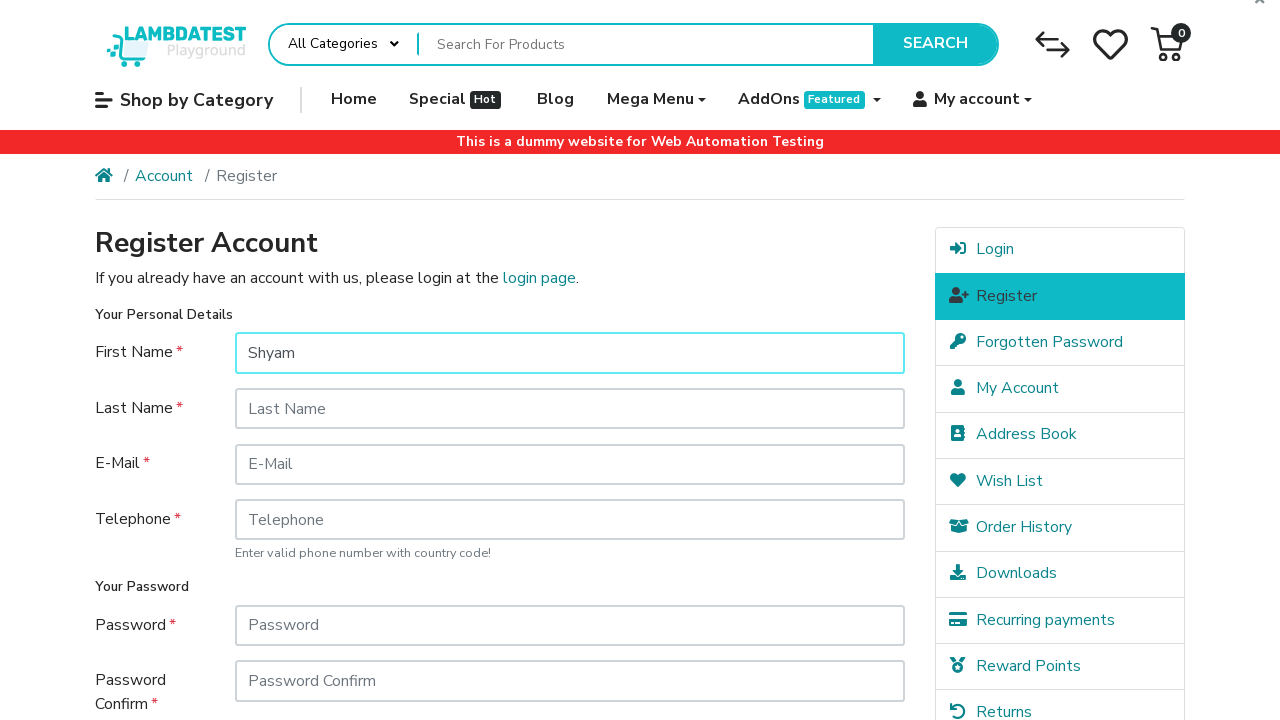

Filled Email field (3rd form-control) with 'testuser287@example.com' using class selector on .form-control >> nth=2
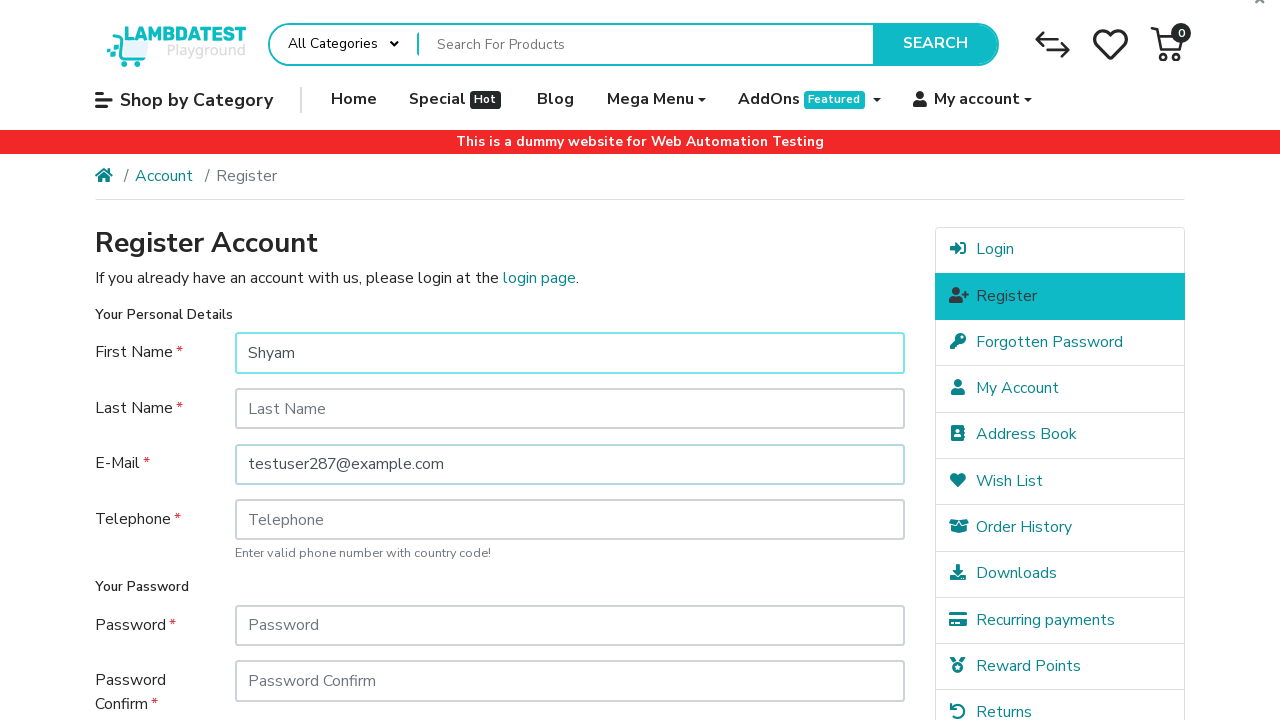

Filled Password field with 'Admin123' using tag and ID selector on input#input-password
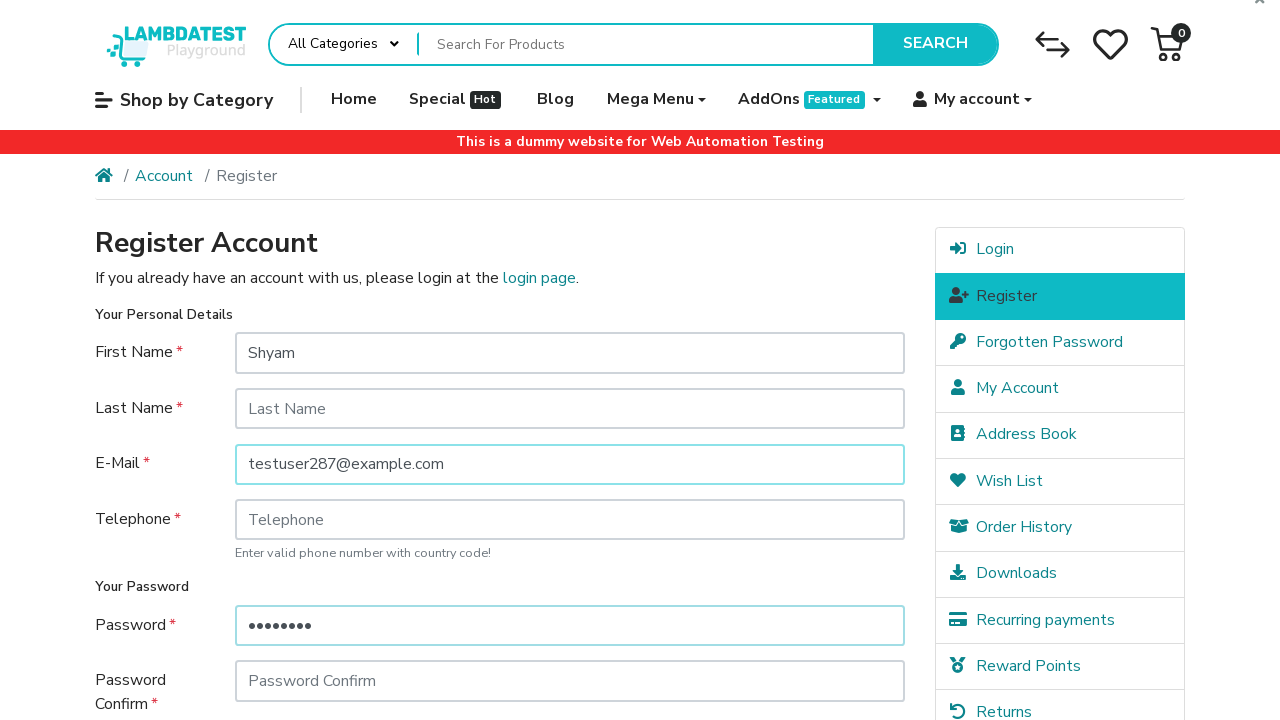

Located all checkbox labels with custom-control-label class
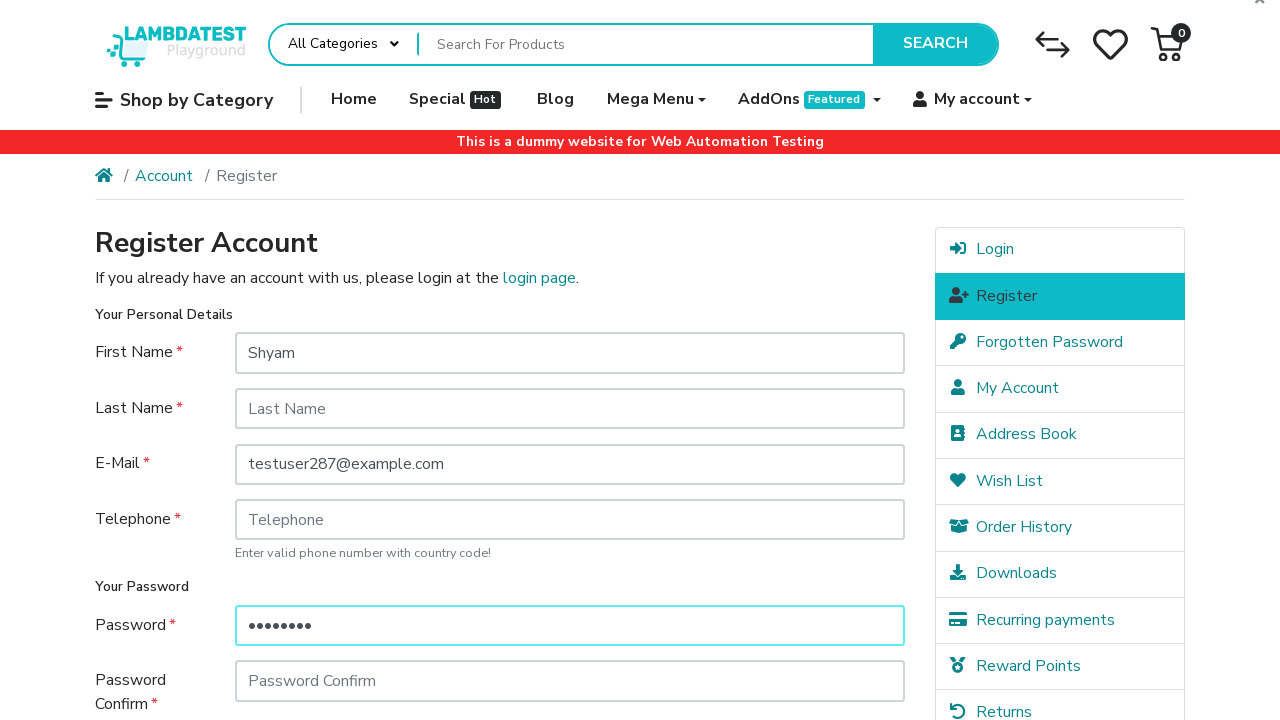

Clicked the first checkbox using tag and class selector at (274, 514) on label.custom-control-label >> nth=0
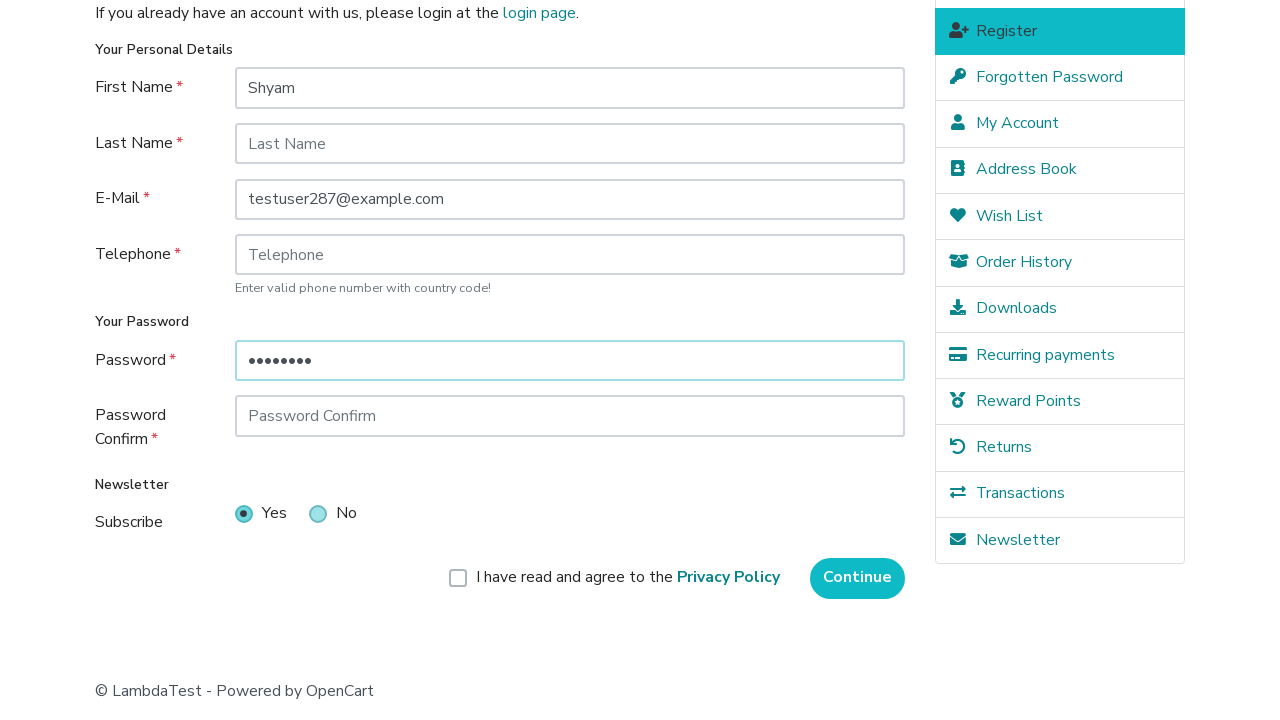

Checked visibility of Telephone label using attribute selector
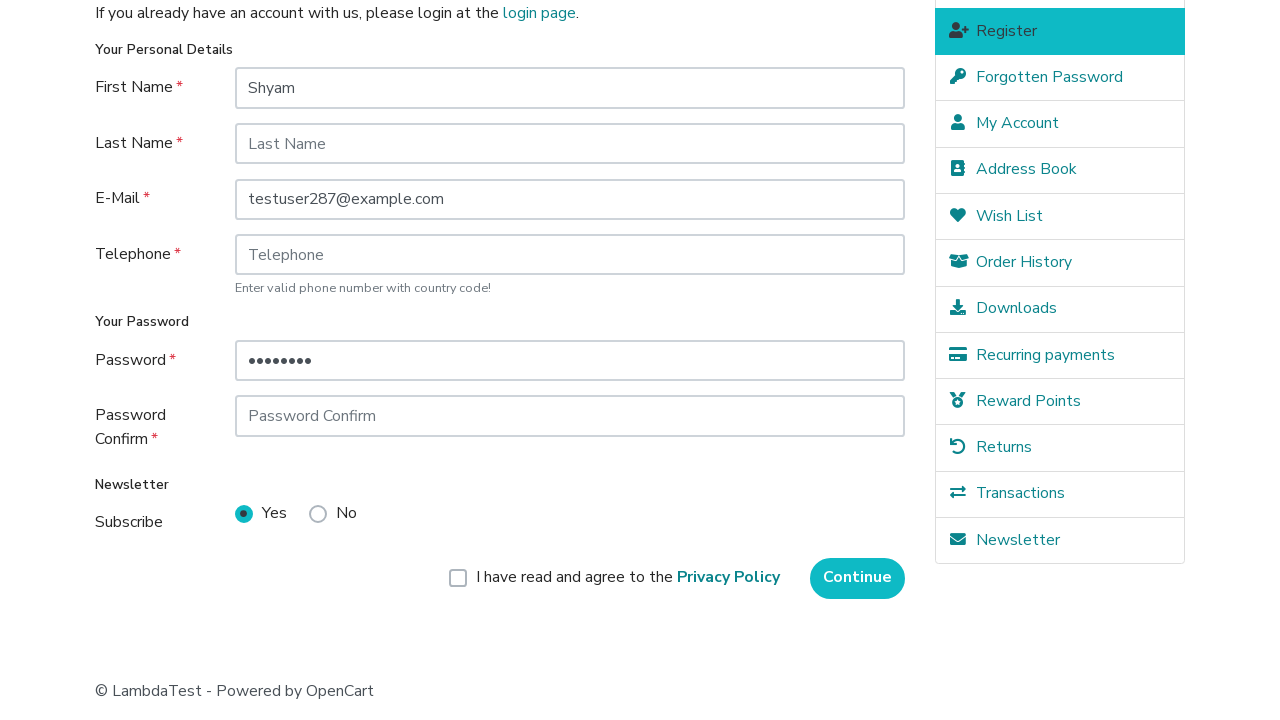

Retrieved paragraph text from content section using child selector
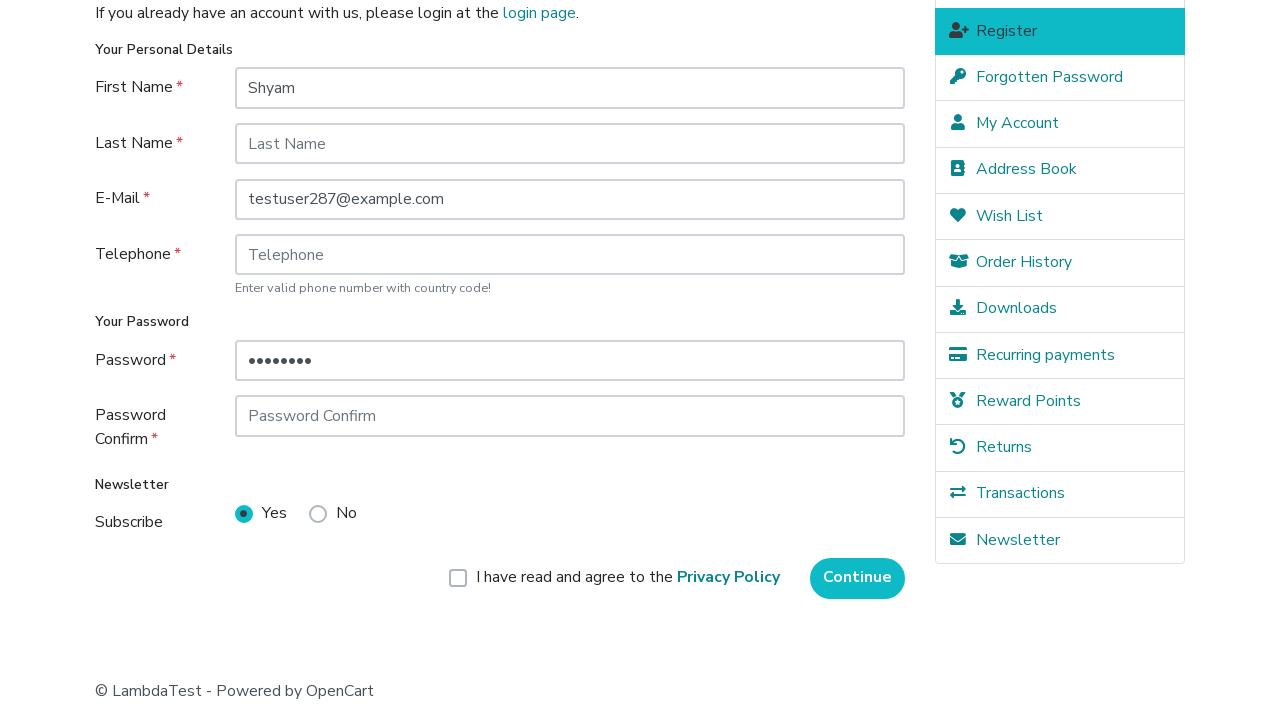

Clicked submit button using descendant selector at (858, 578) on .float-right [type='submit']
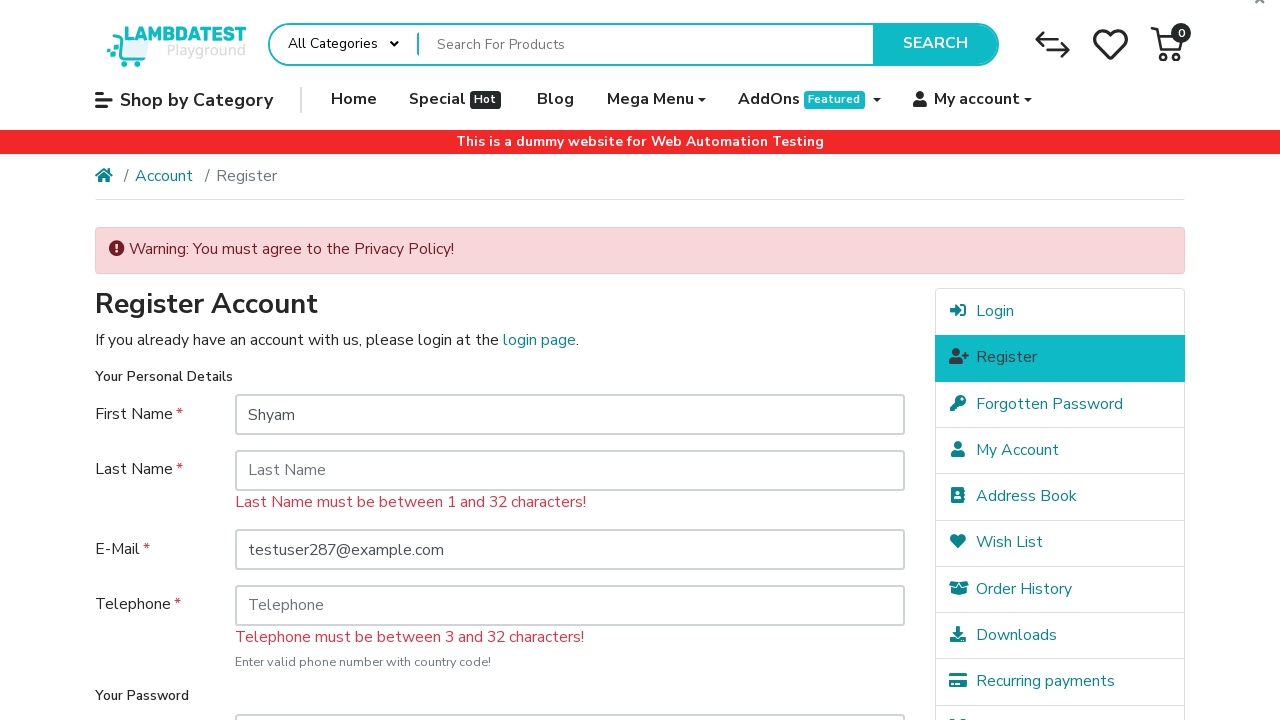

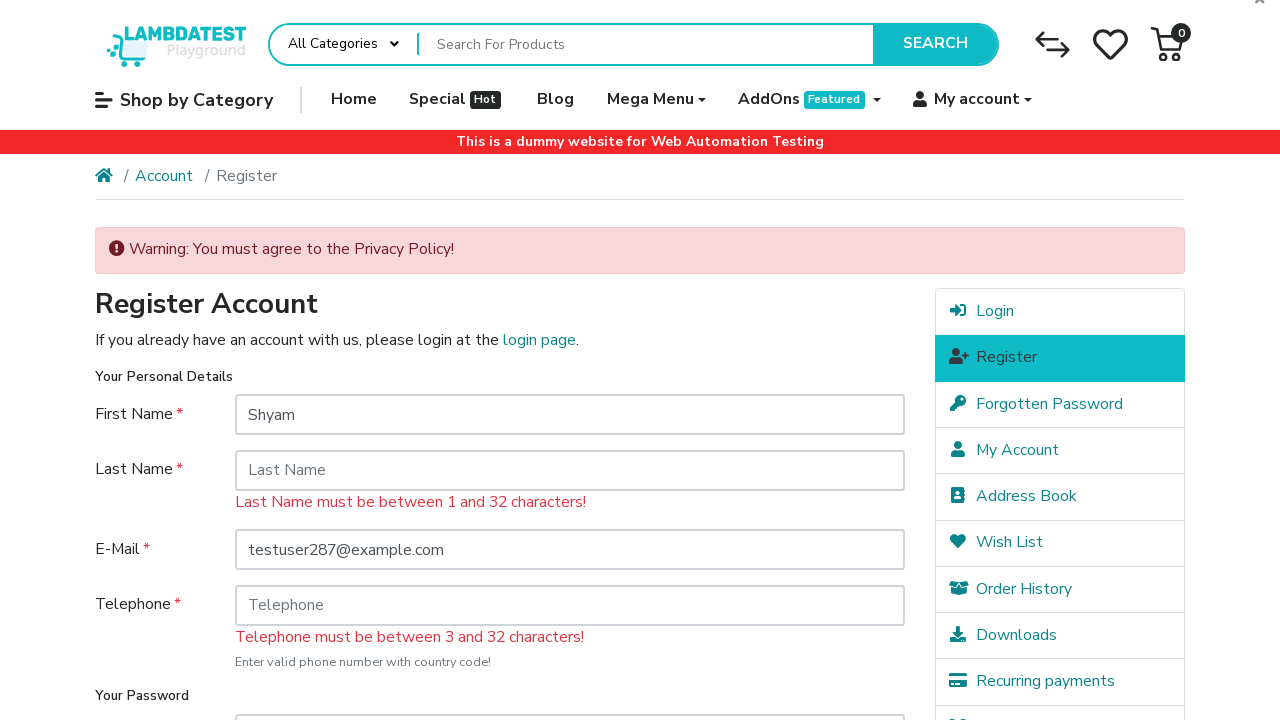